Tests opening multiple links in new tabs from the footer section and iterating through all opened tabs to verify they load correctly

Starting URL: https://rahulshettyacademy.com/AutomationPractice/

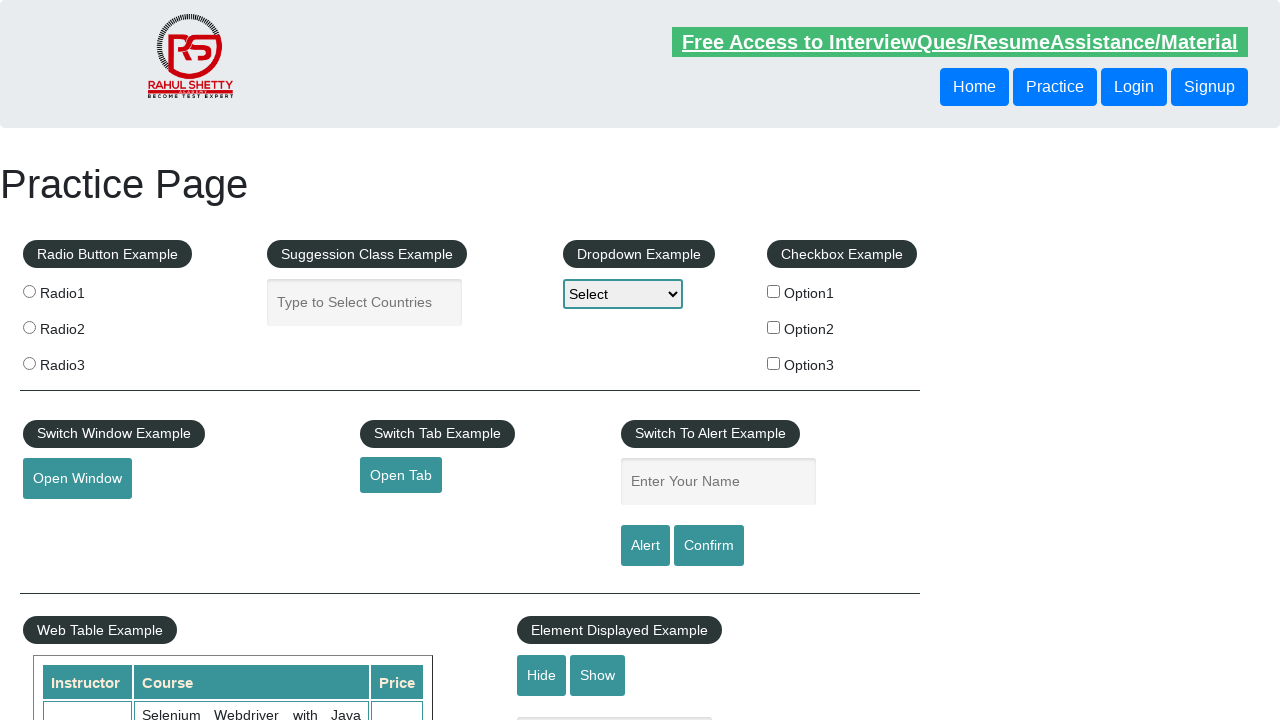

Counted total links on the page
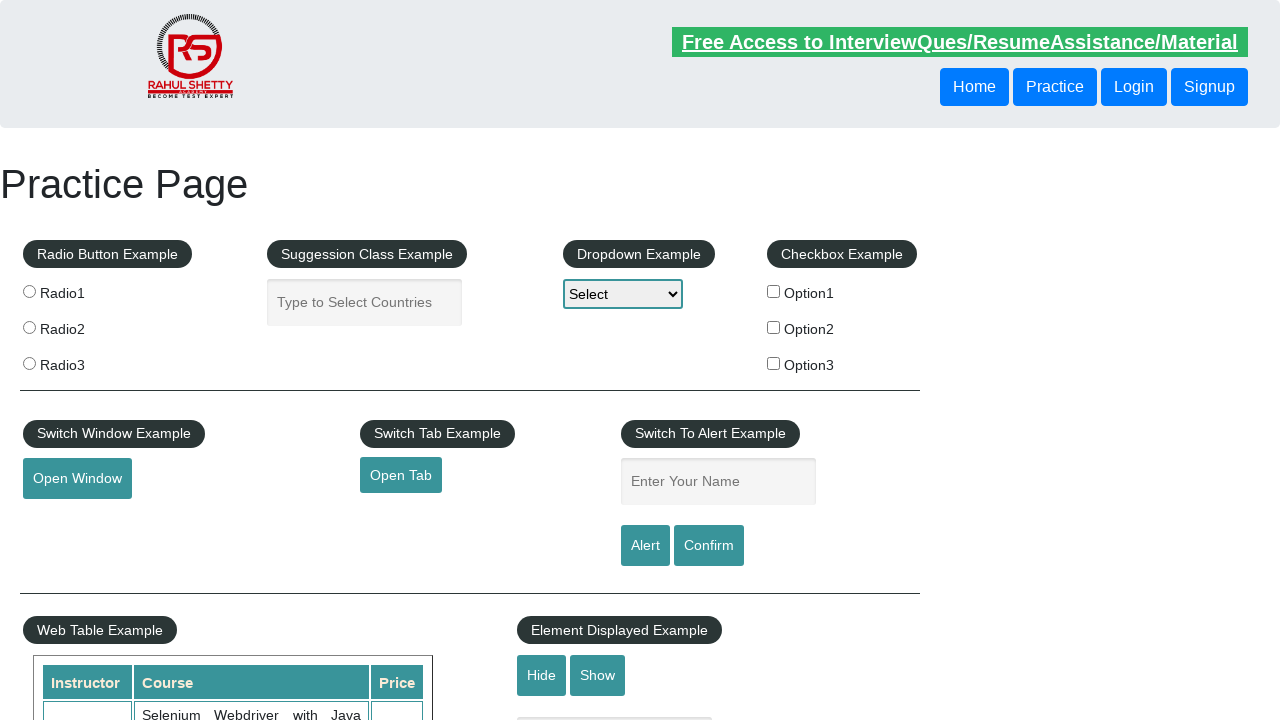

Located footer section and counted links in it
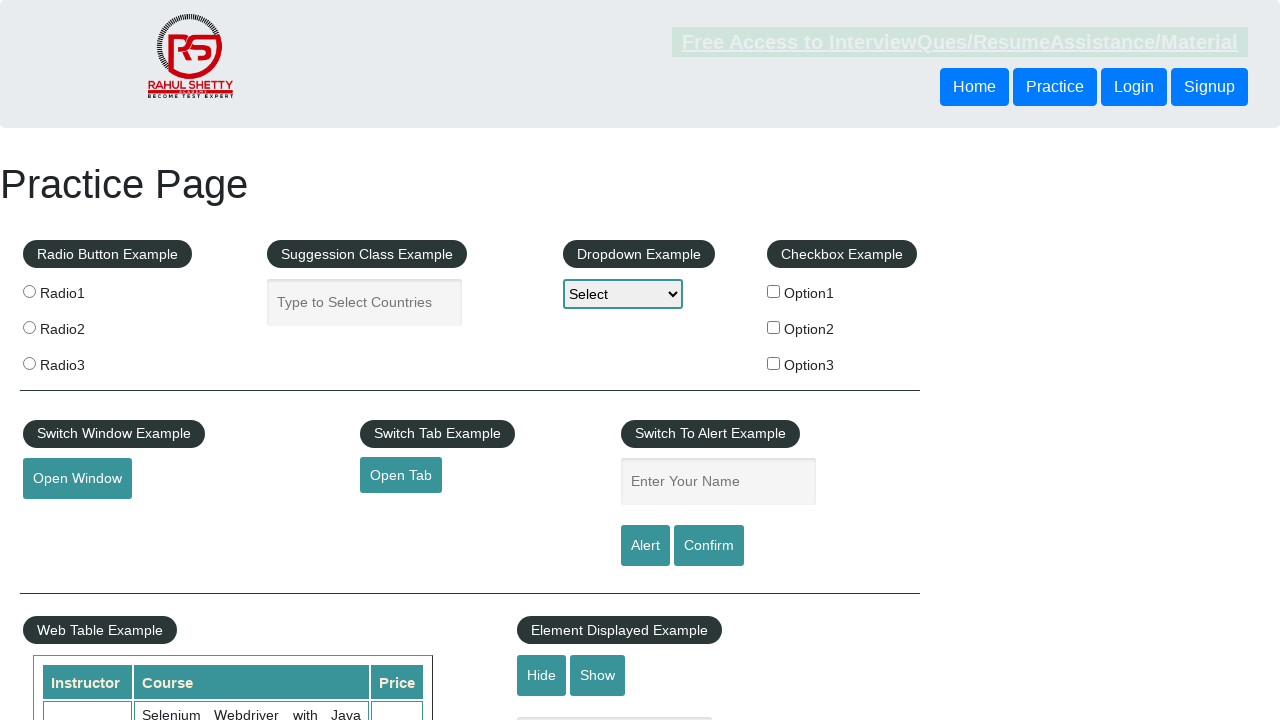

Located first column of footer table and counted links
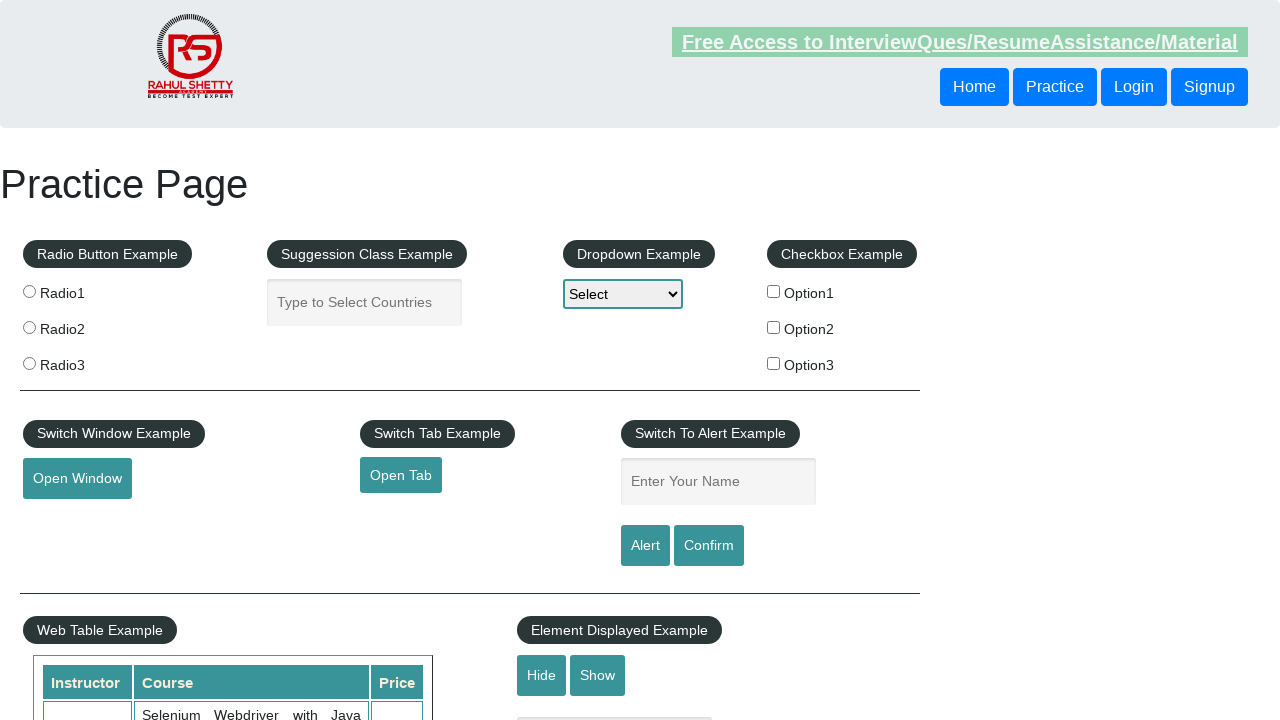

Retrieved all link elements from first column
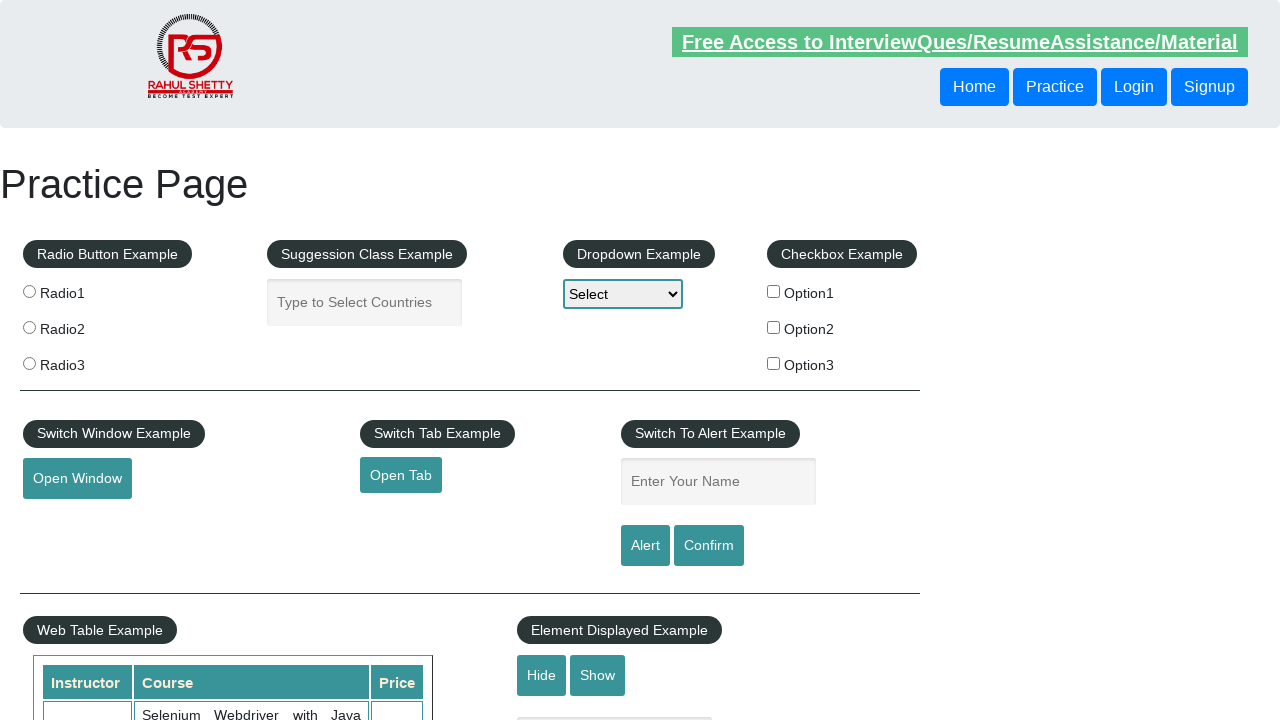

Opened link 1 from first column in new tab using Ctrl+Click at (68, 520) on #gf-BIG >> xpath=//table/tbody/tr/td[1]/ul >> a >> nth=1
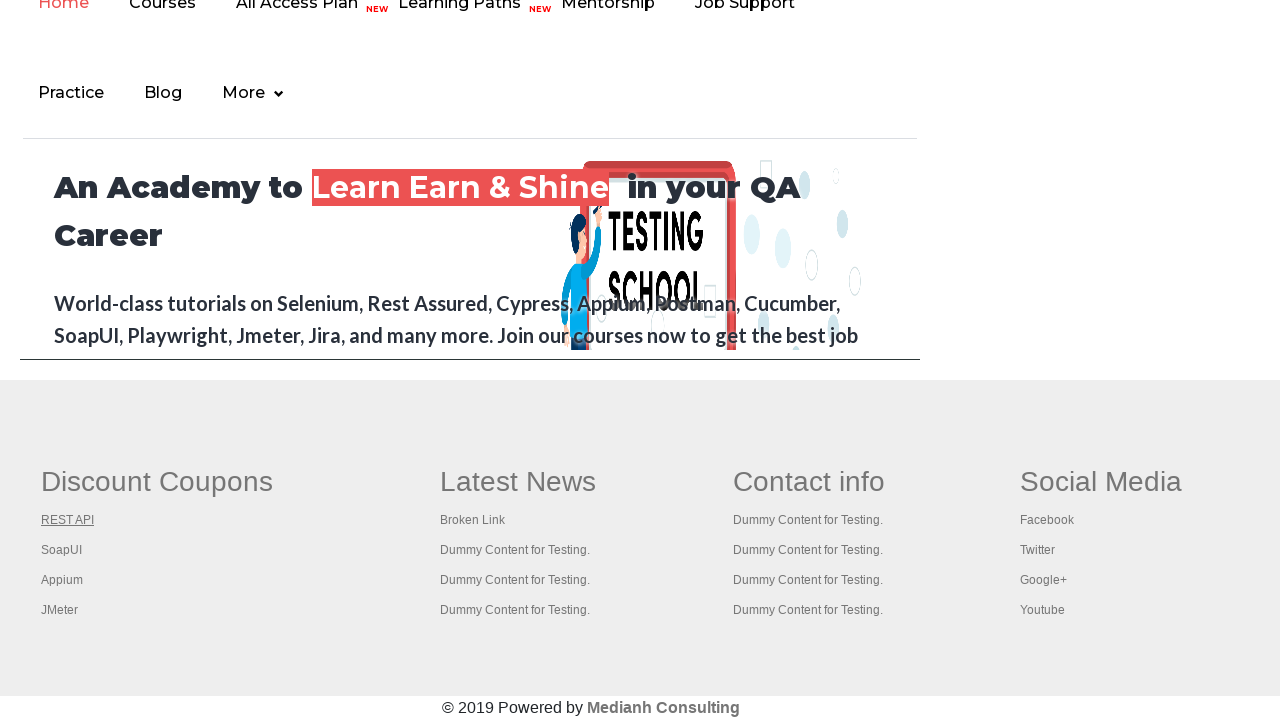

Added opened tab 1 to list of pages
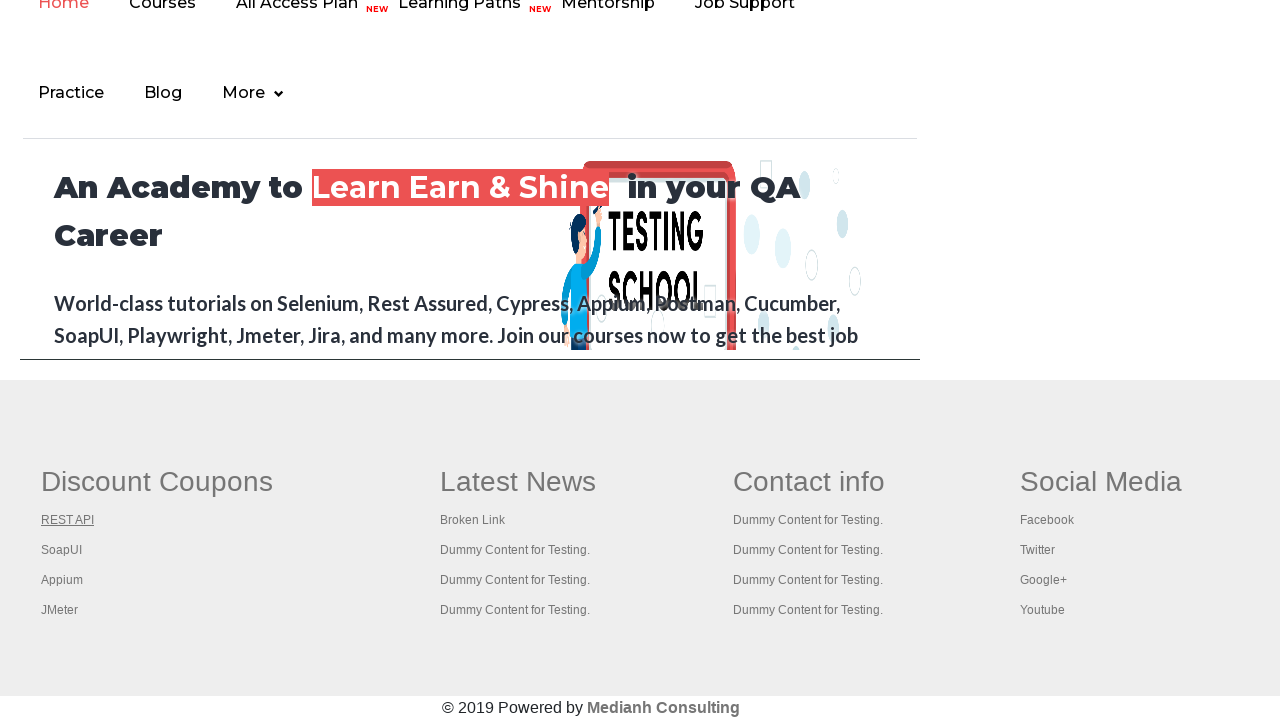

Opened link 2 from first column in new tab using Ctrl+Click at (62, 550) on #gf-BIG >> xpath=//table/tbody/tr/td[1]/ul >> a >> nth=2
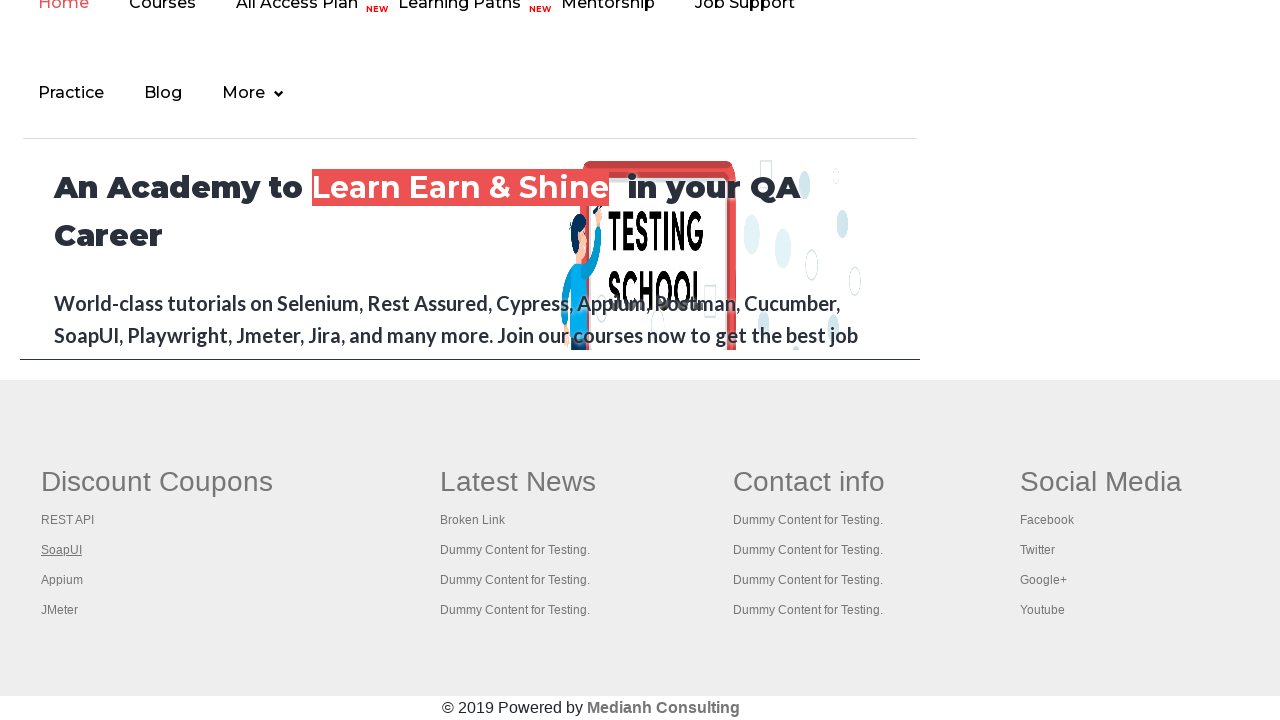

Added opened tab 2 to list of pages
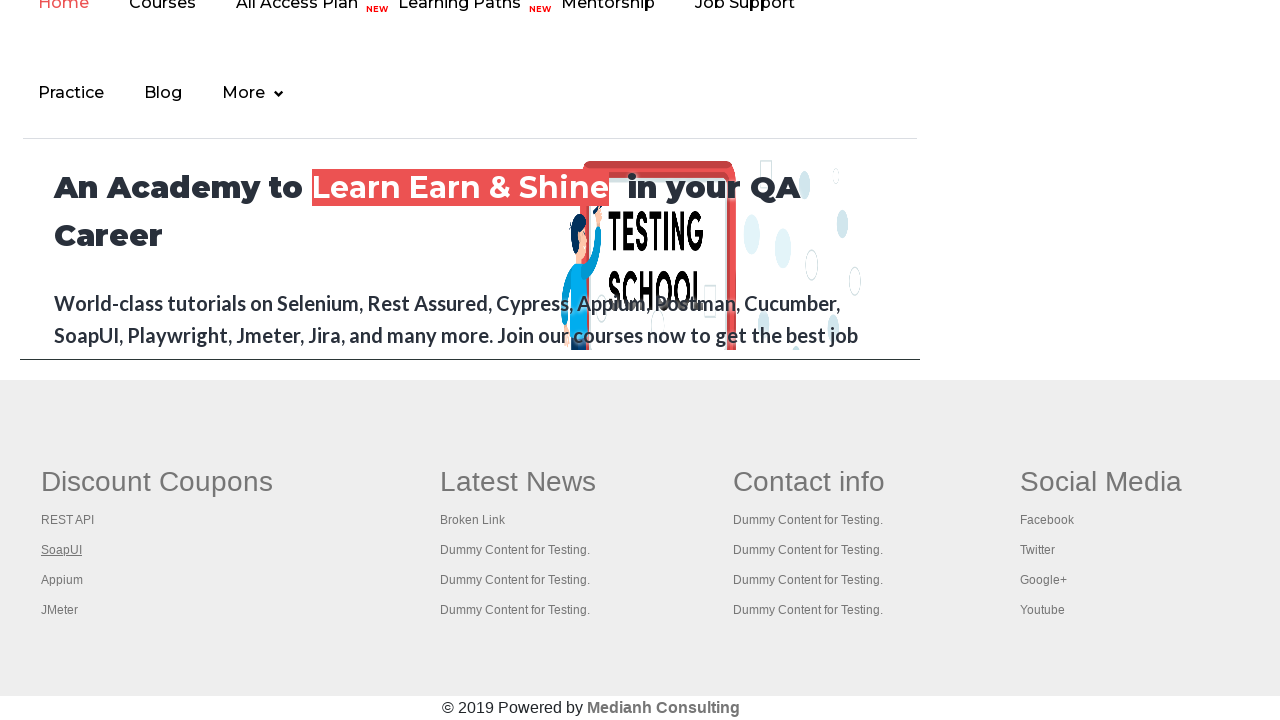

Opened link 3 from first column in new tab using Ctrl+Click at (62, 580) on #gf-BIG >> xpath=//table/tbody/tr/td[1]/ul >> a >> nth=3
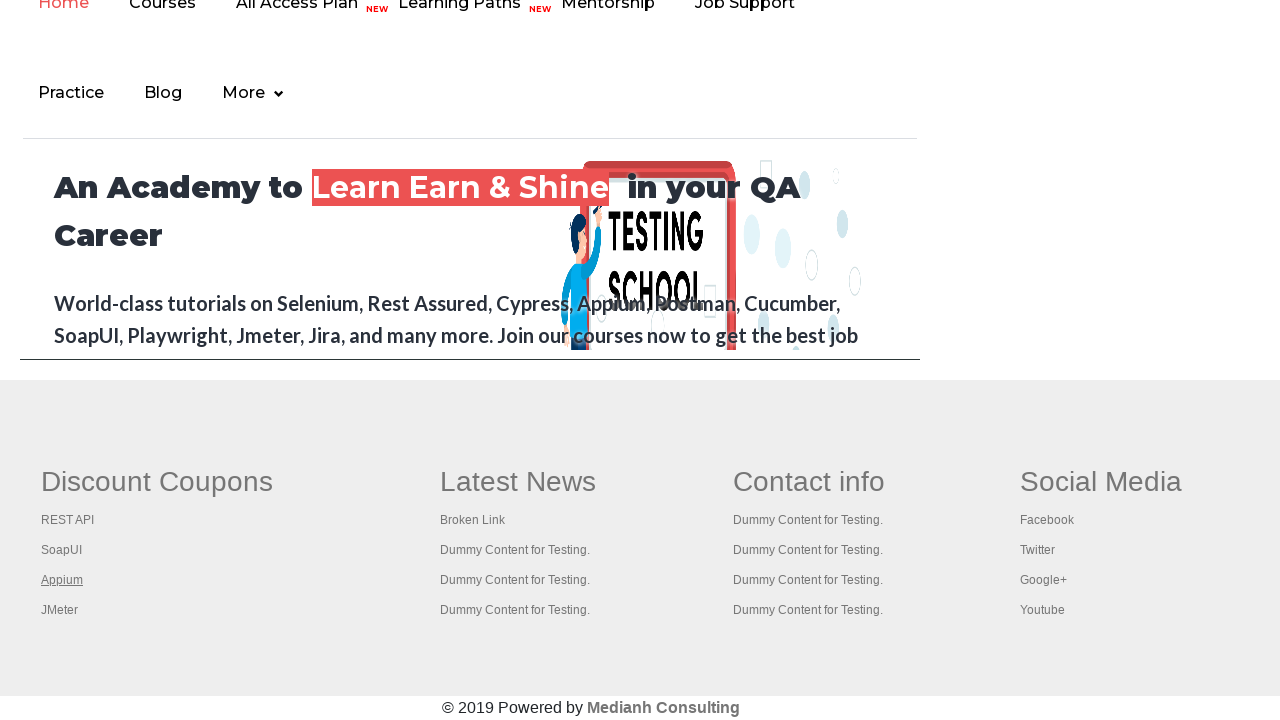

Added opened tab 3 to list of pages
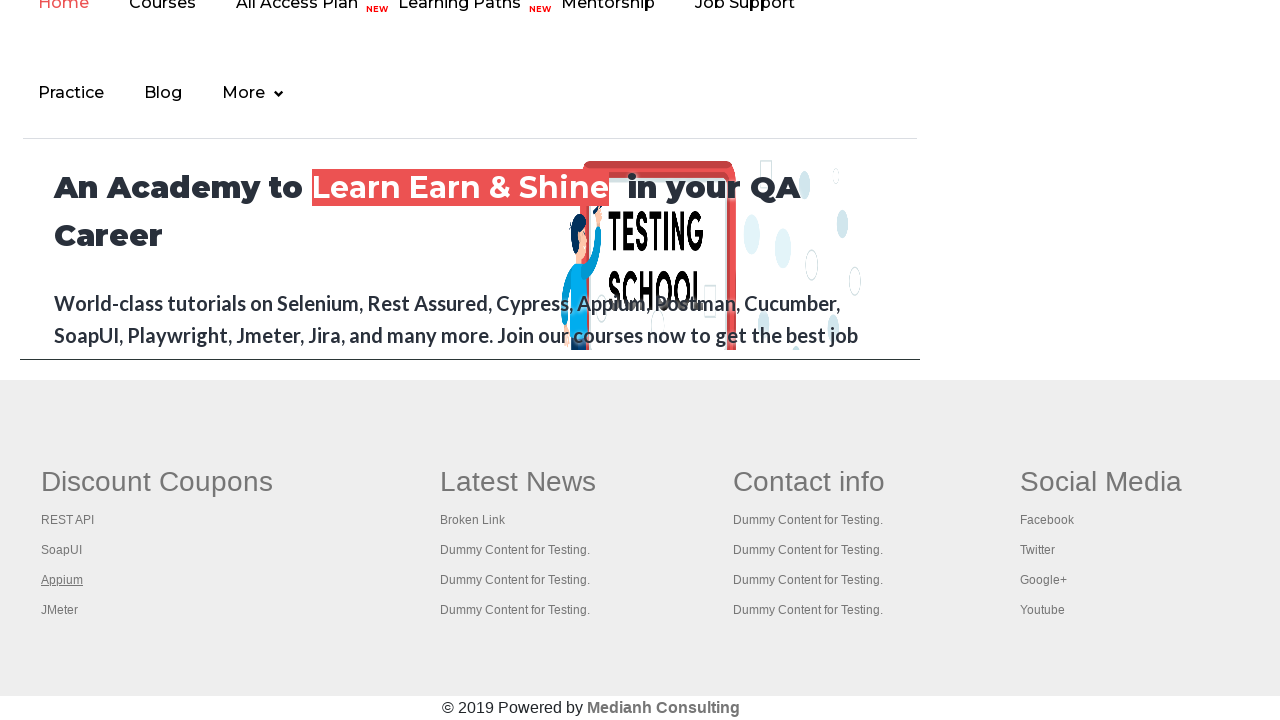

Opened link 4 from first column in new tab using Ctrl+Click at (60, 610) on #gf-BIG >> xpath=//table/tbody/tr/td[1]/ul >> a >> nth=4
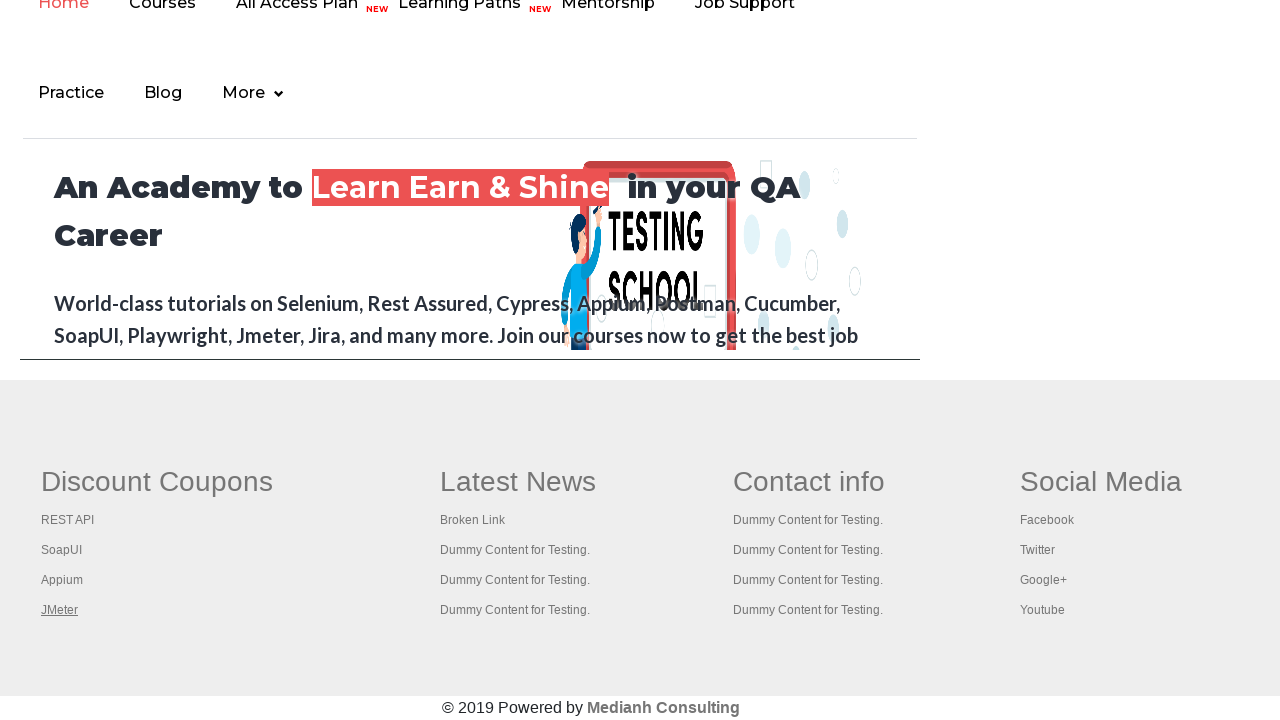

Added opened tab 4 to list of pages
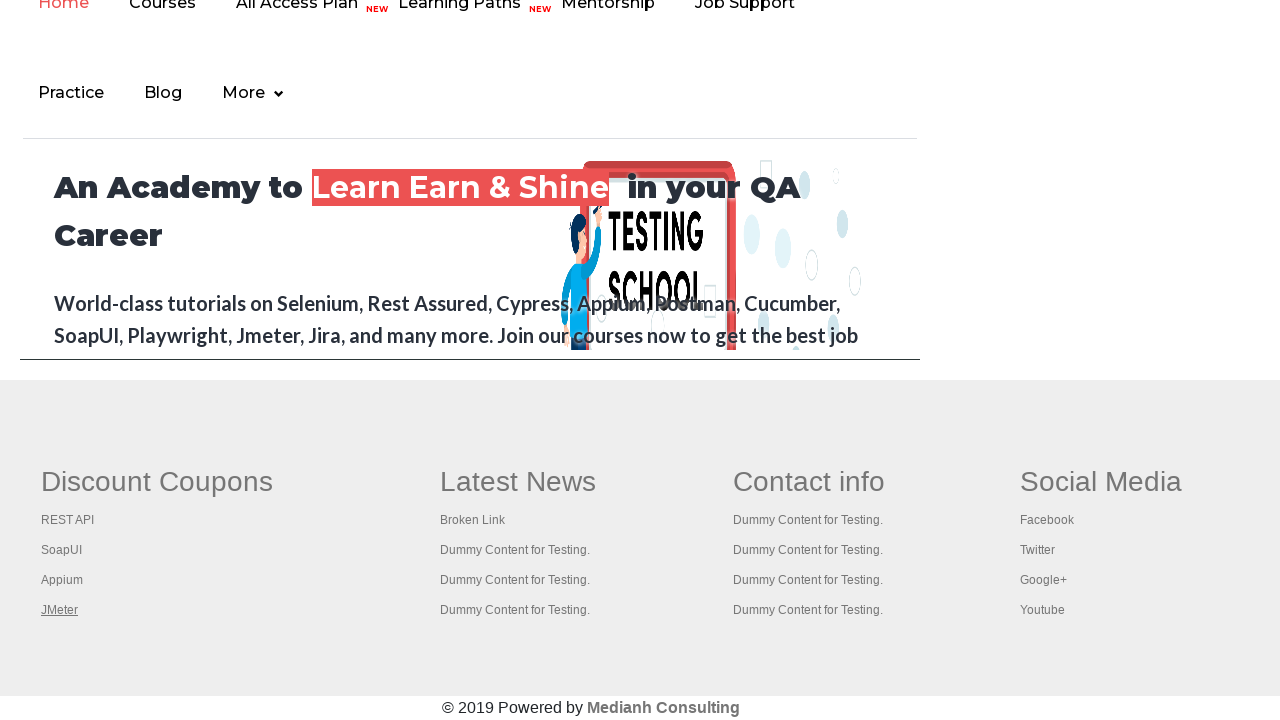

Retrieved title of original page: 'Practice Page'
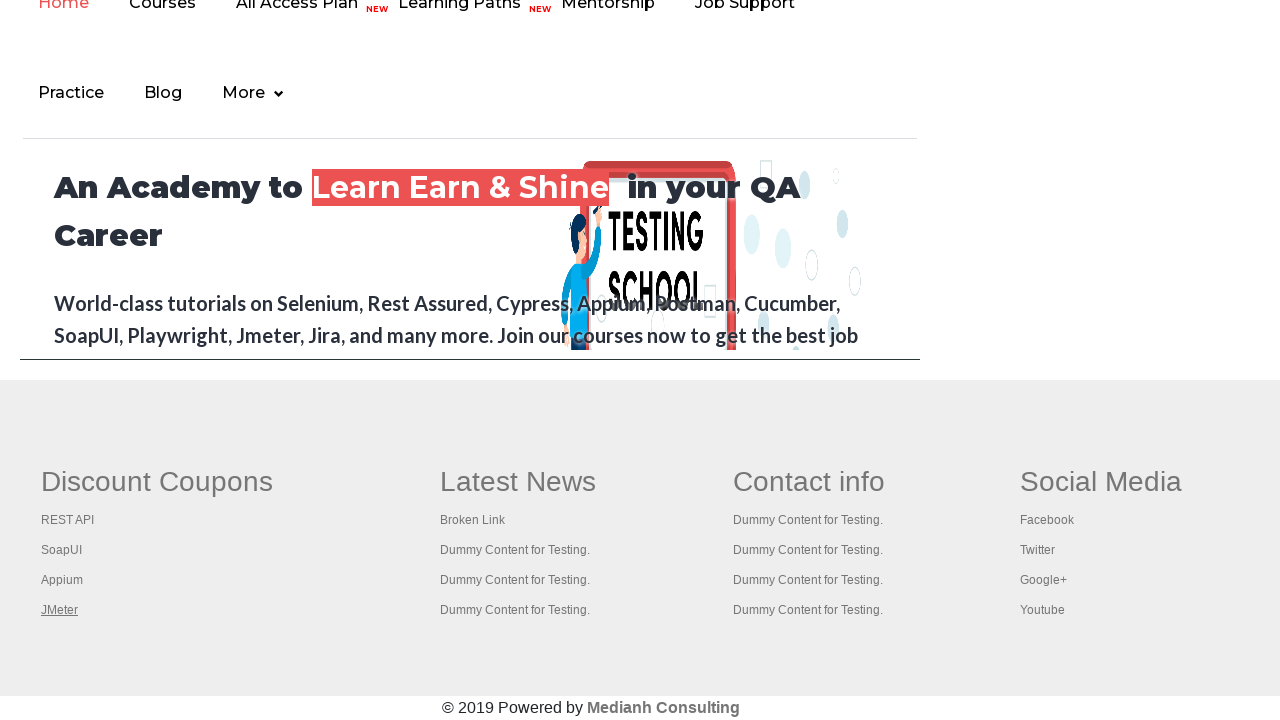

Retrieved title of opened tab 1: 'REST API Tutorial'
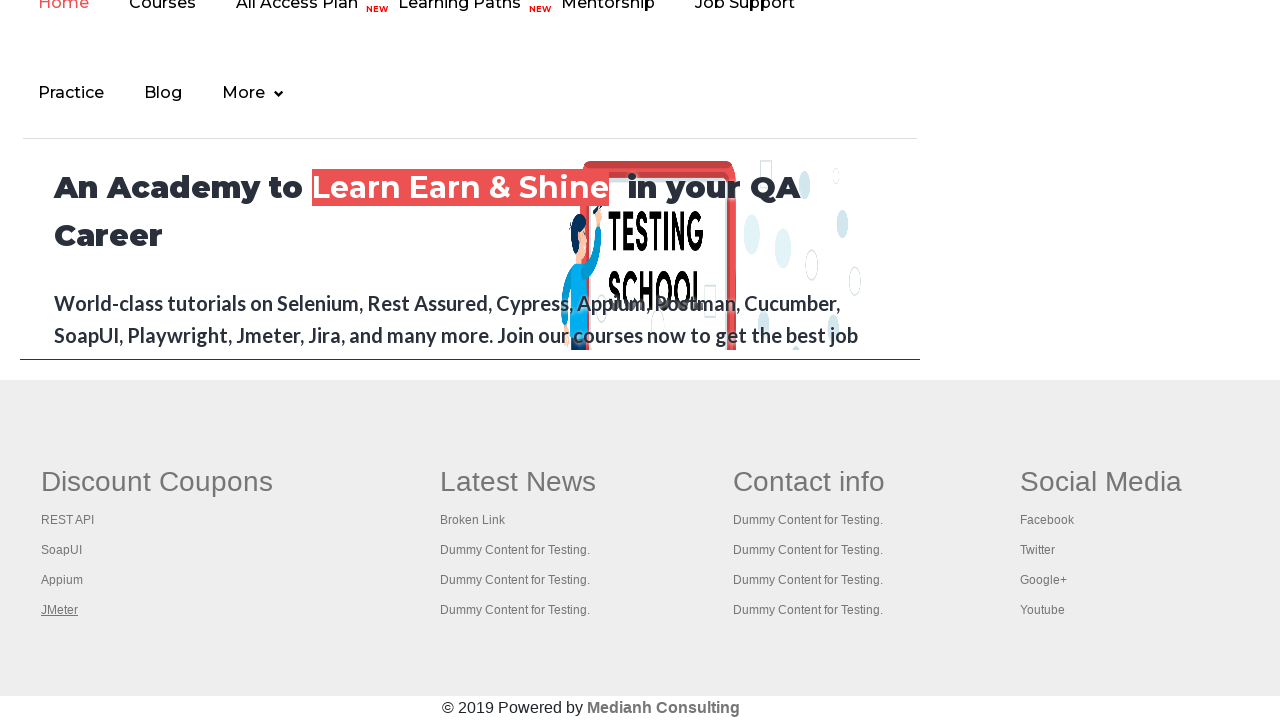

Retrieved title of opened tab 2: 'The World’s Most Popular API Testing Tool | SoapUI'
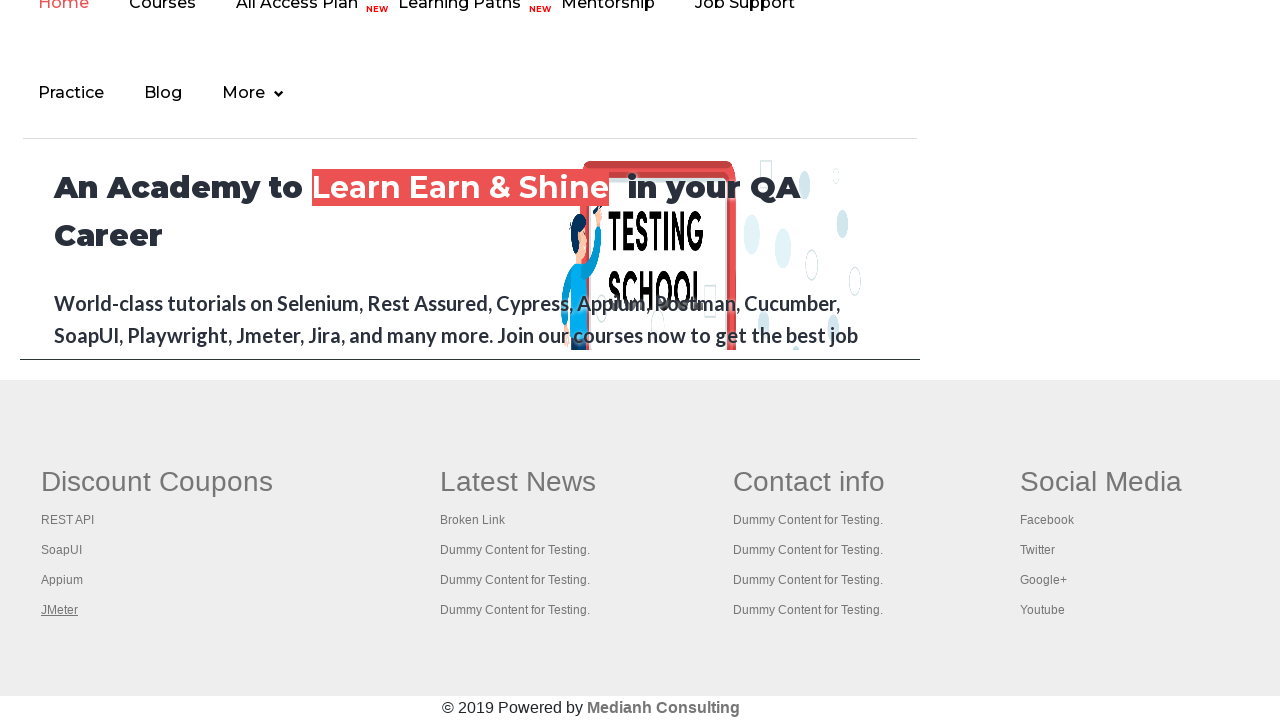

Retrieved title of opened tab 3: 'Appium tutorial for Mobile Apps testing | RahulShetty Academy | Rahul'
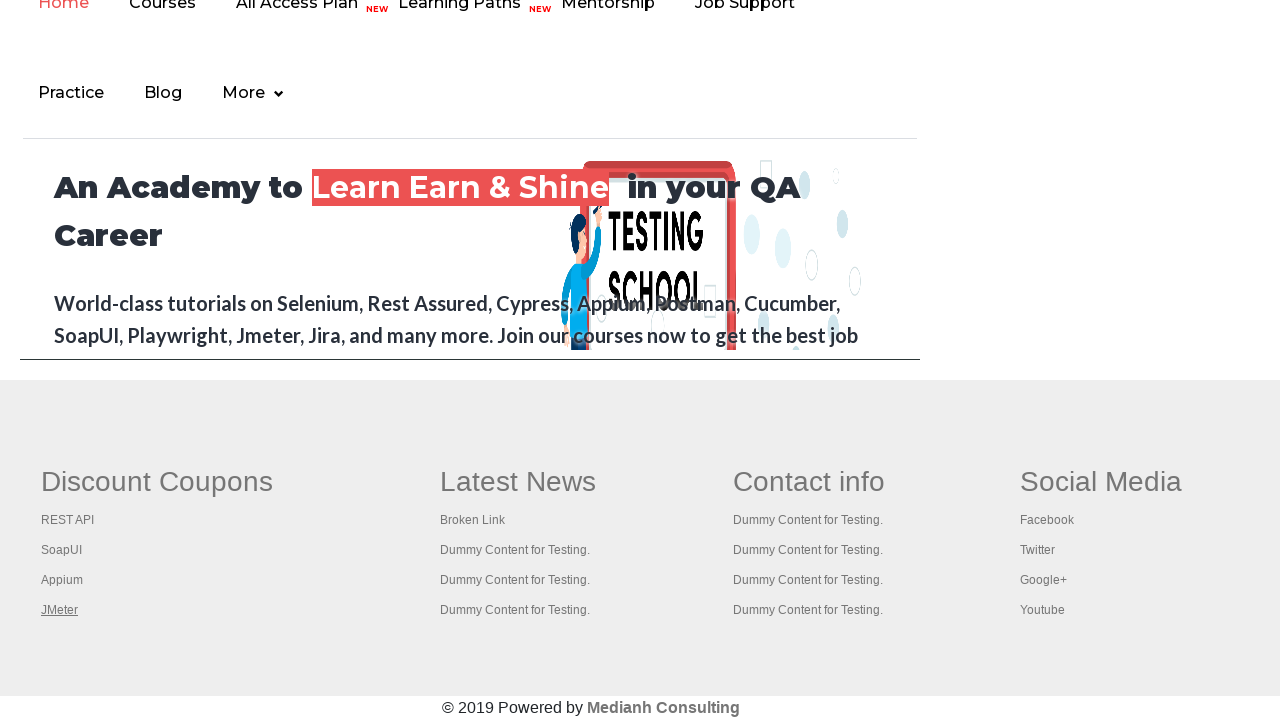

Retrieved title of opened tab 4: 'Apache JMeter - Apache JMeter™'
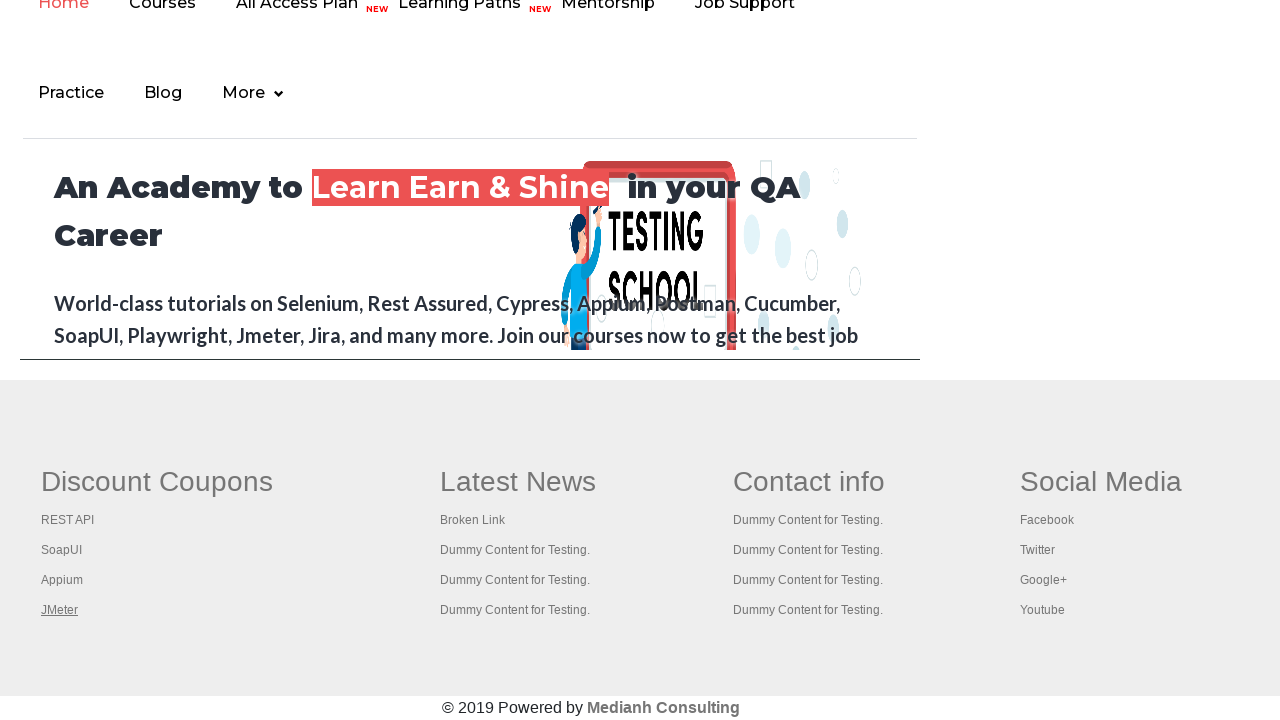

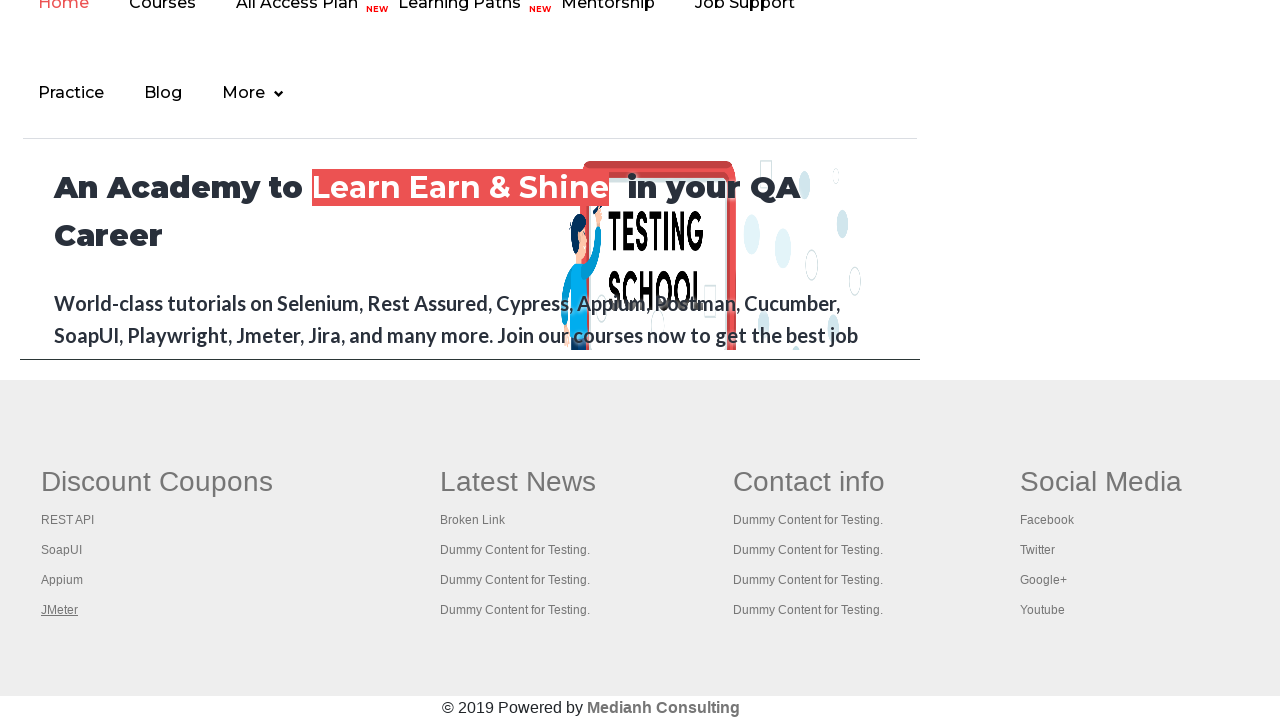